Tests email validation by submitting with an invalid email format (missing @) and verifying registration does not succeed

Starting URL: https://suninjuly.github.io/registration1.html

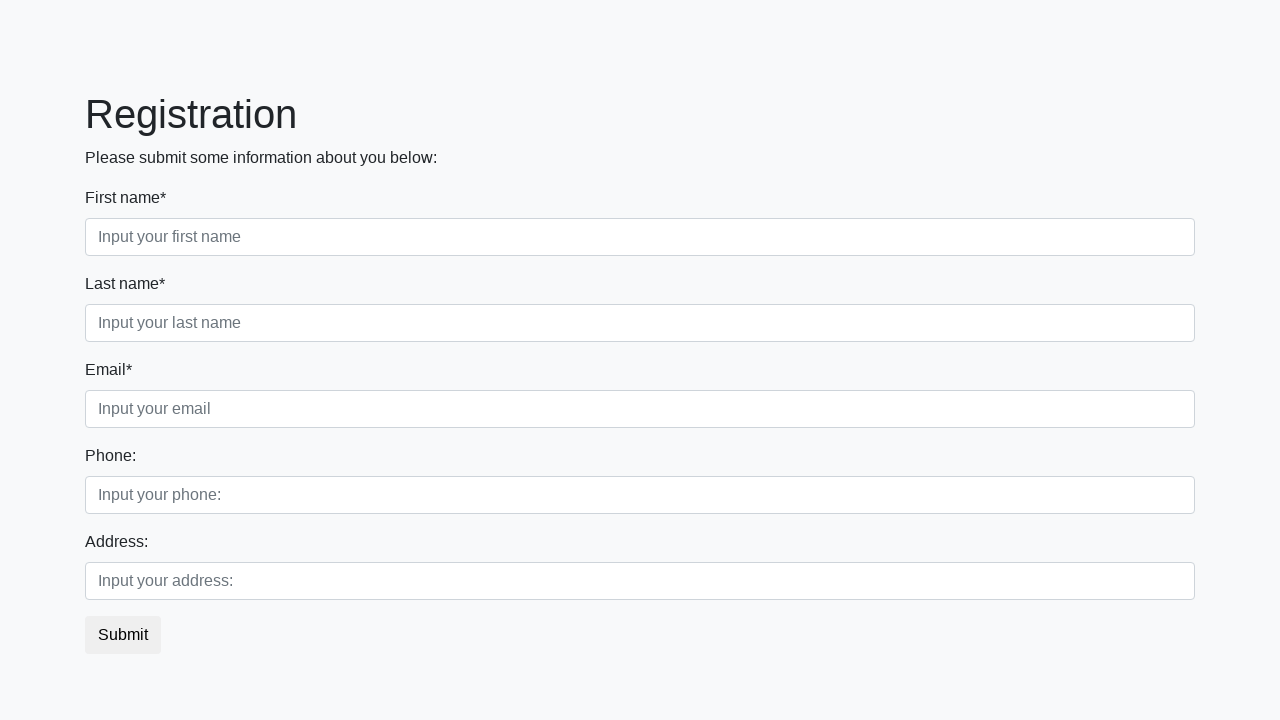

Filled first name field with 'David' on [placeholder='Input your first name']
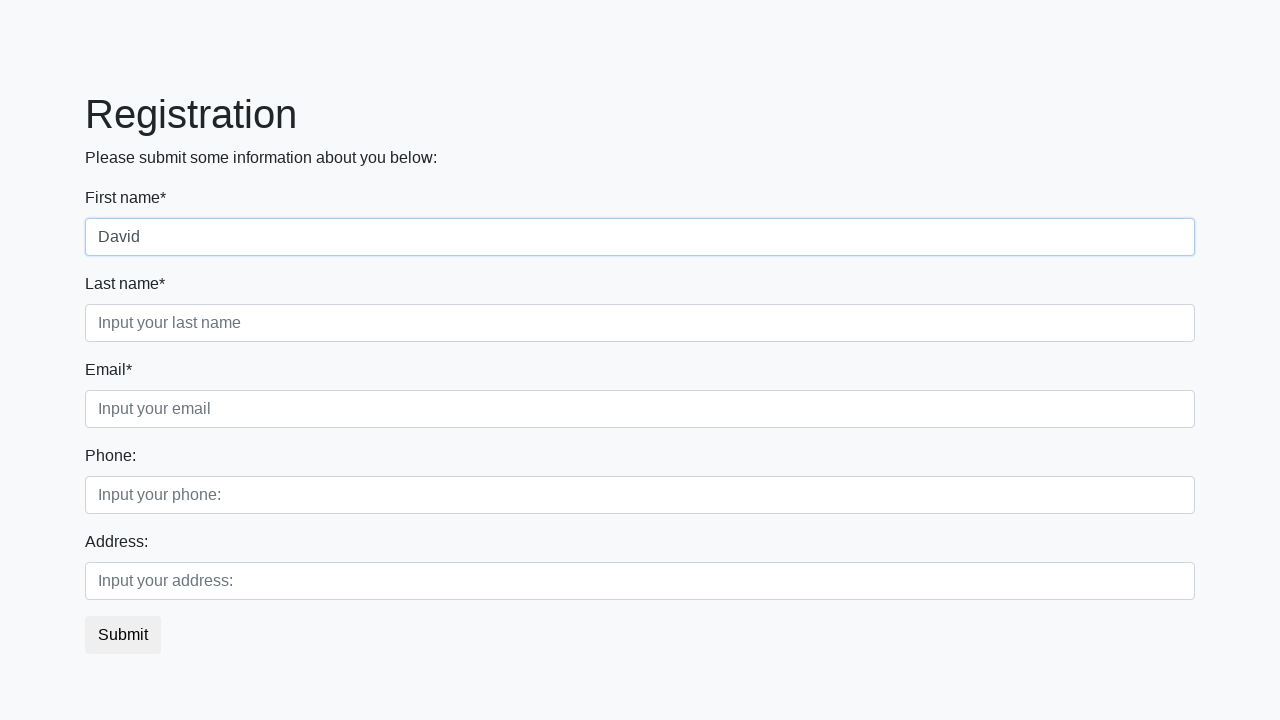

Filled last name field with 'Miller' on [placeholder='Input your last name']
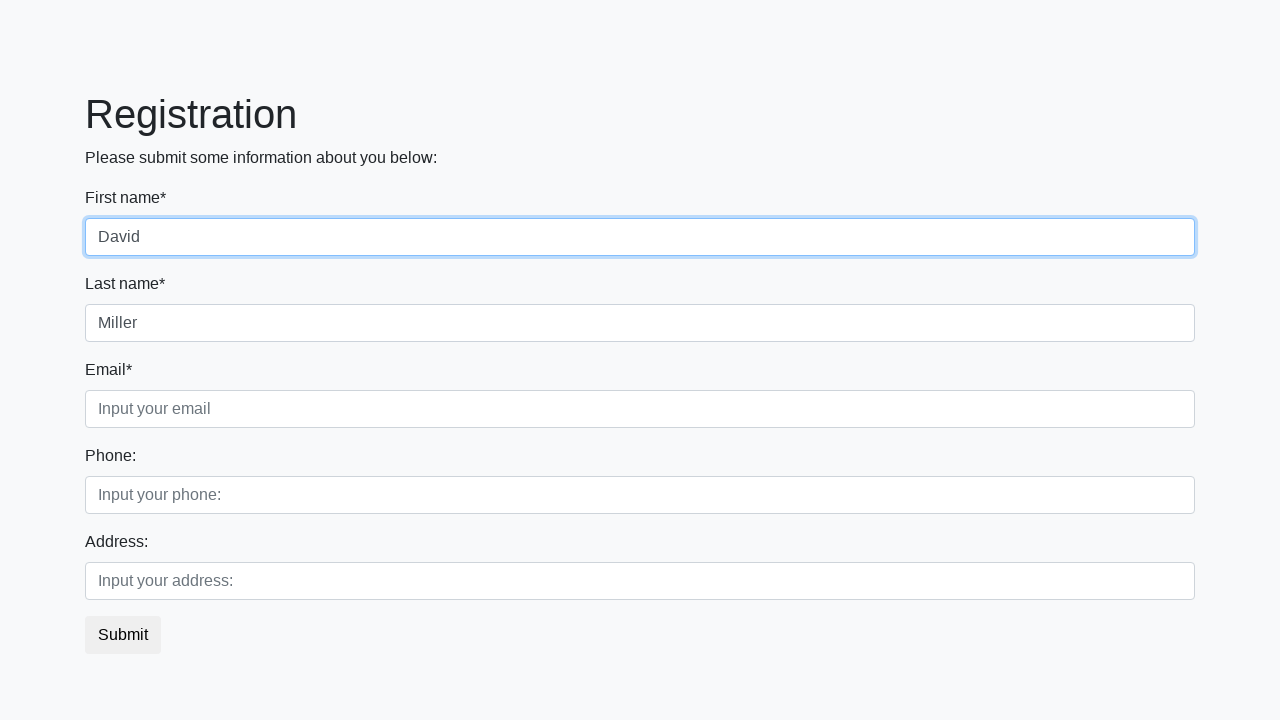

Filled email field with invalid format 'davidmillertest.com' (missing @) on [placeholder='Input your email']
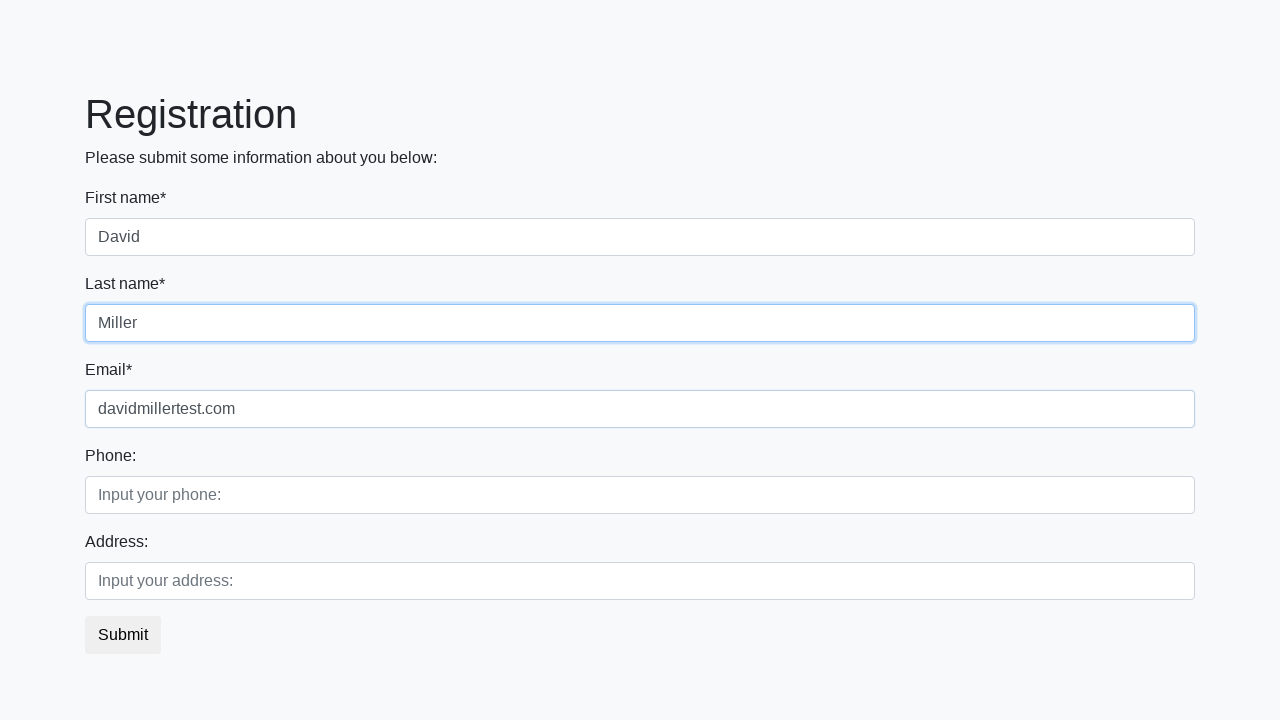

Clicked submit button to attempt registration at (123, 635) on [type='submit']
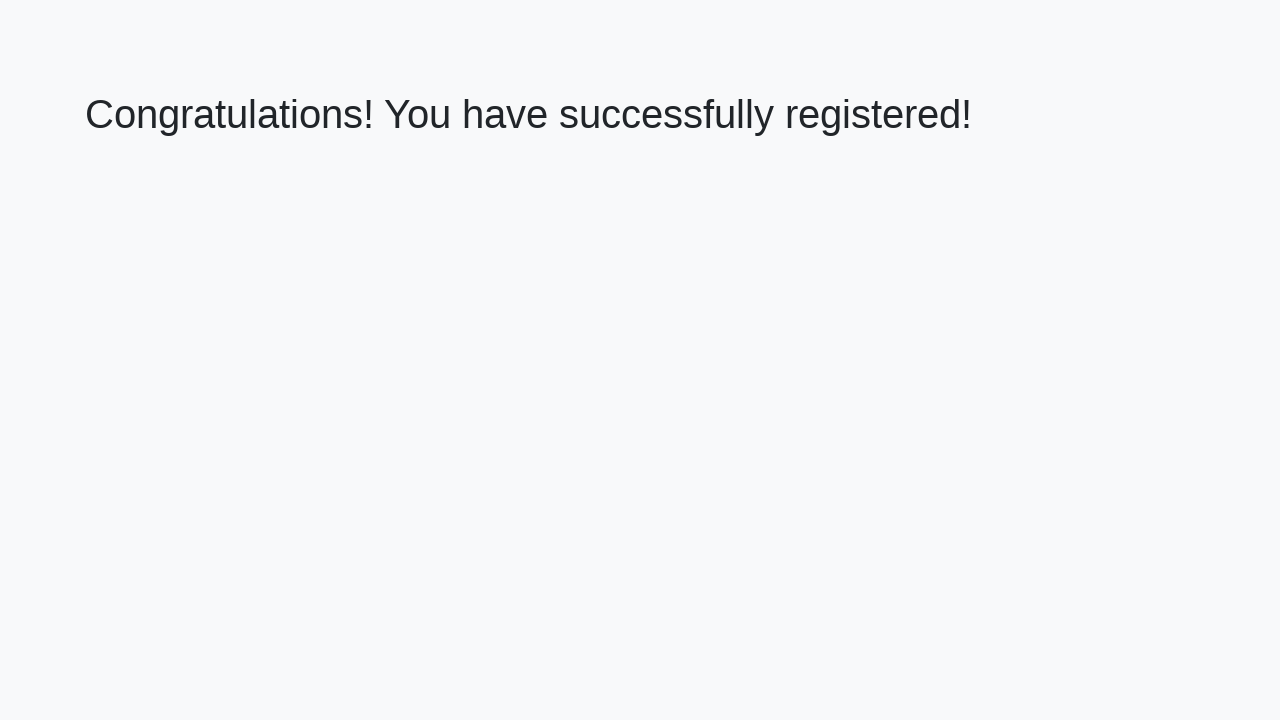

Verified form is still displayed (invalid email prevented registration)
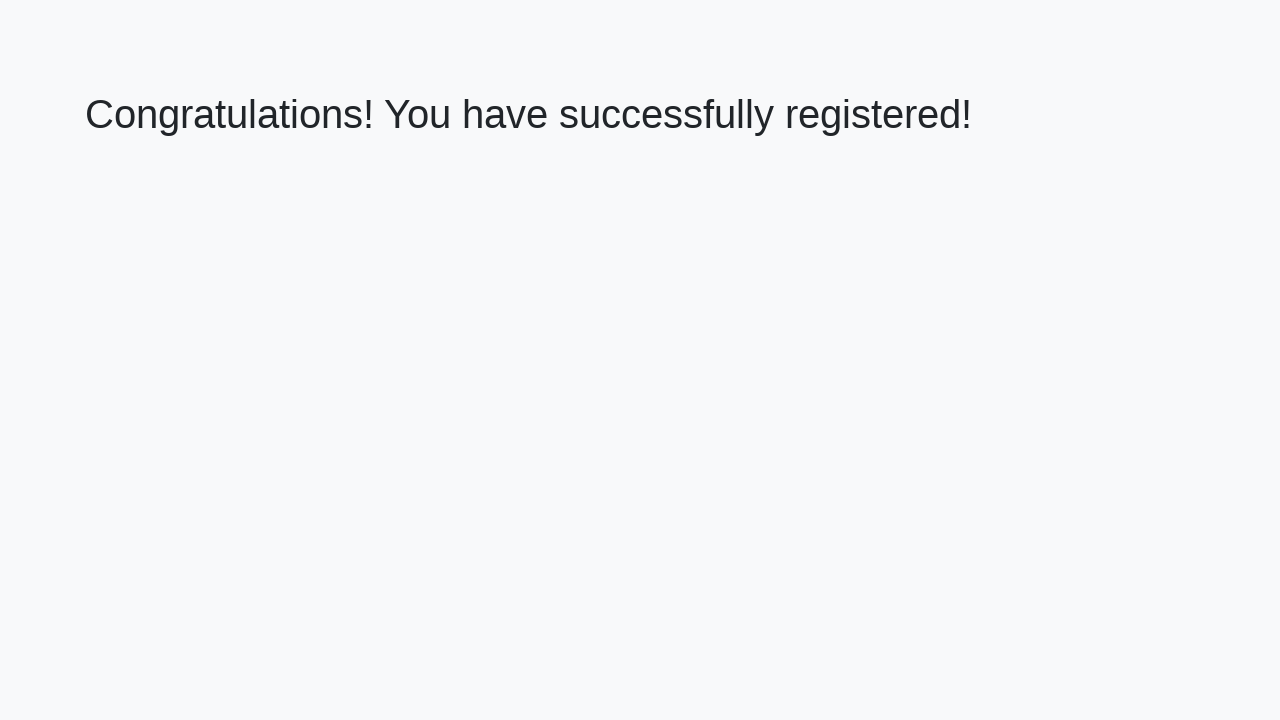

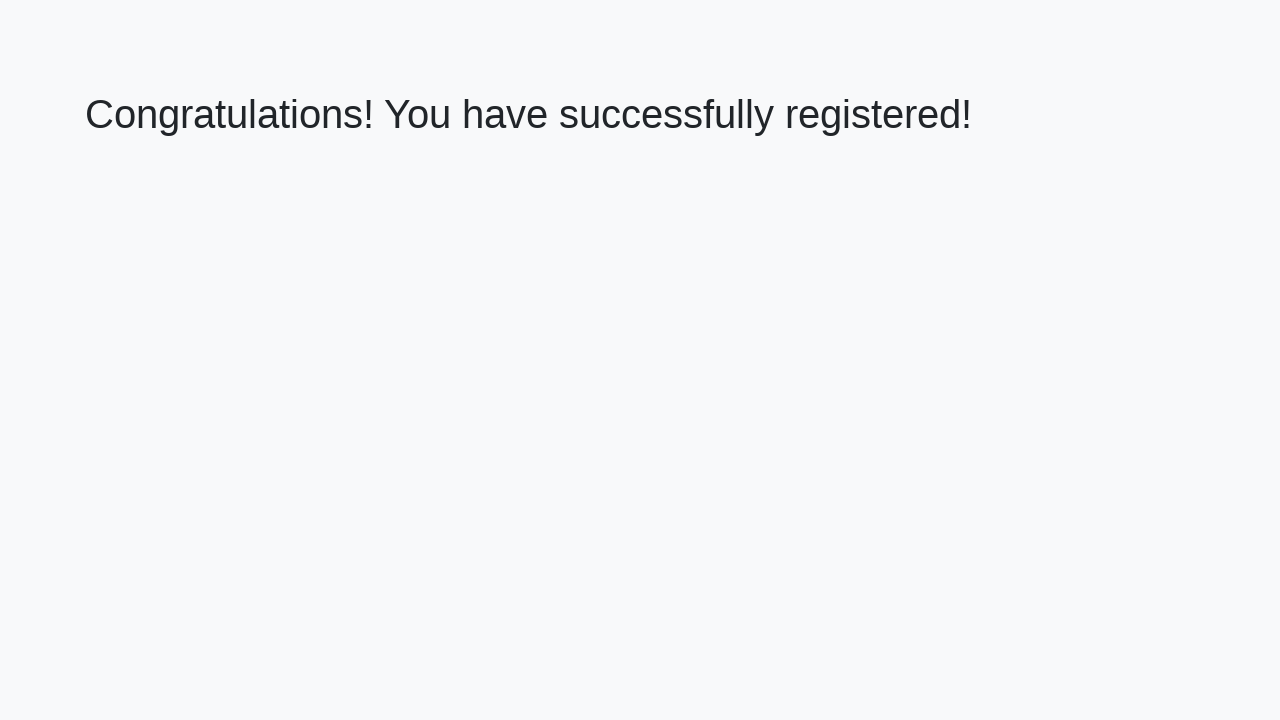